Tests the hidden layers functionality by clicking a green button and verifying that it cannot be clicked a second time (becomes hidden or covered after first click).

Starting URL: http://uitestingplayground.com/hiddenlayers

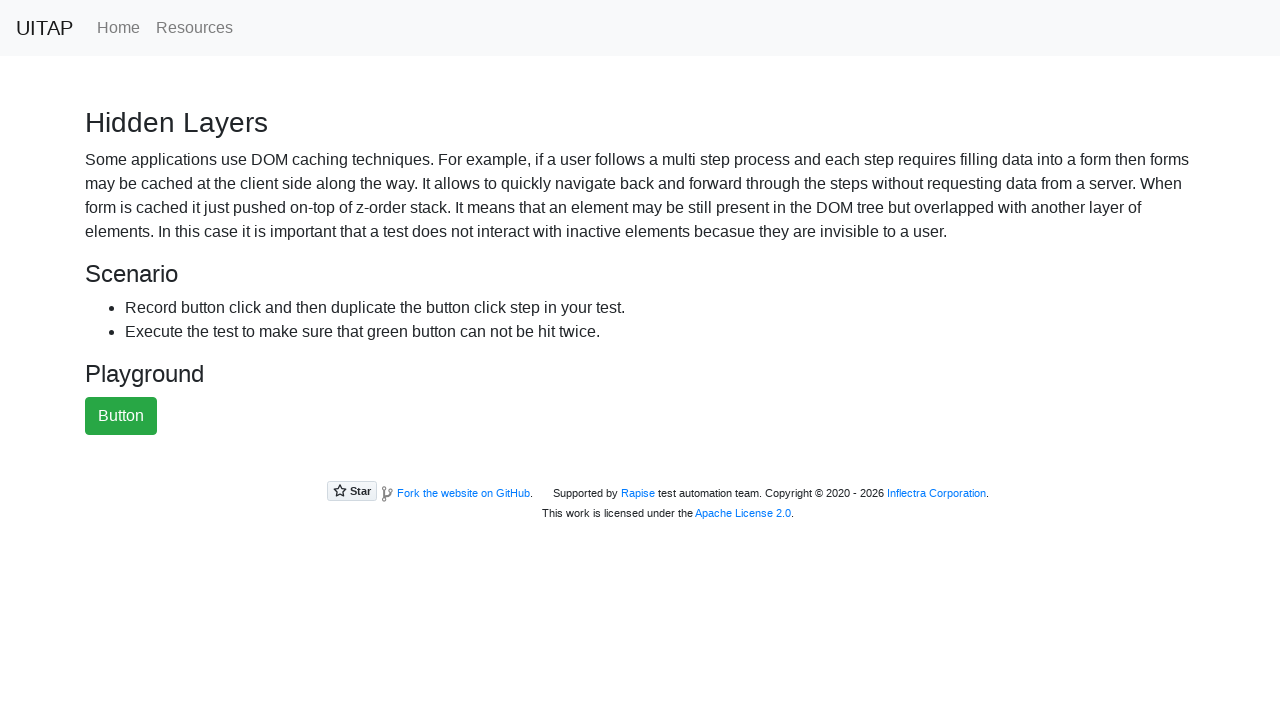

Located the green button element
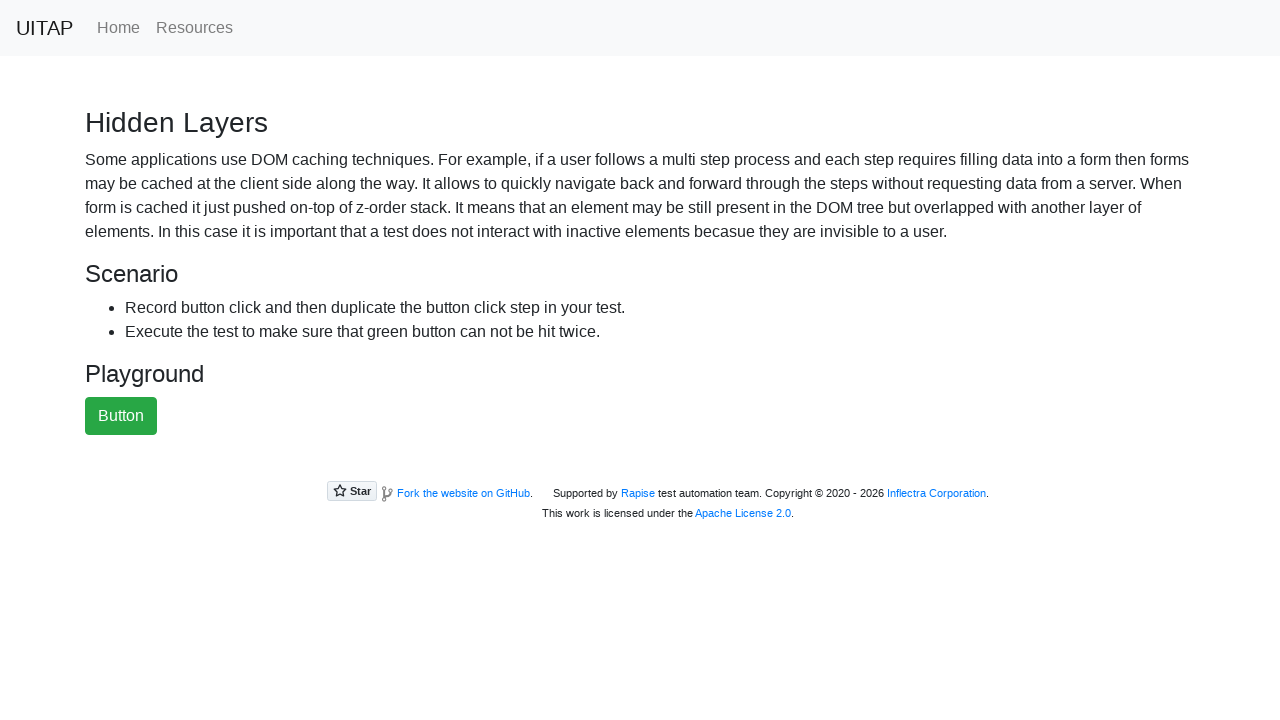

Clicked the green button at (121, 416) on button#greenButton
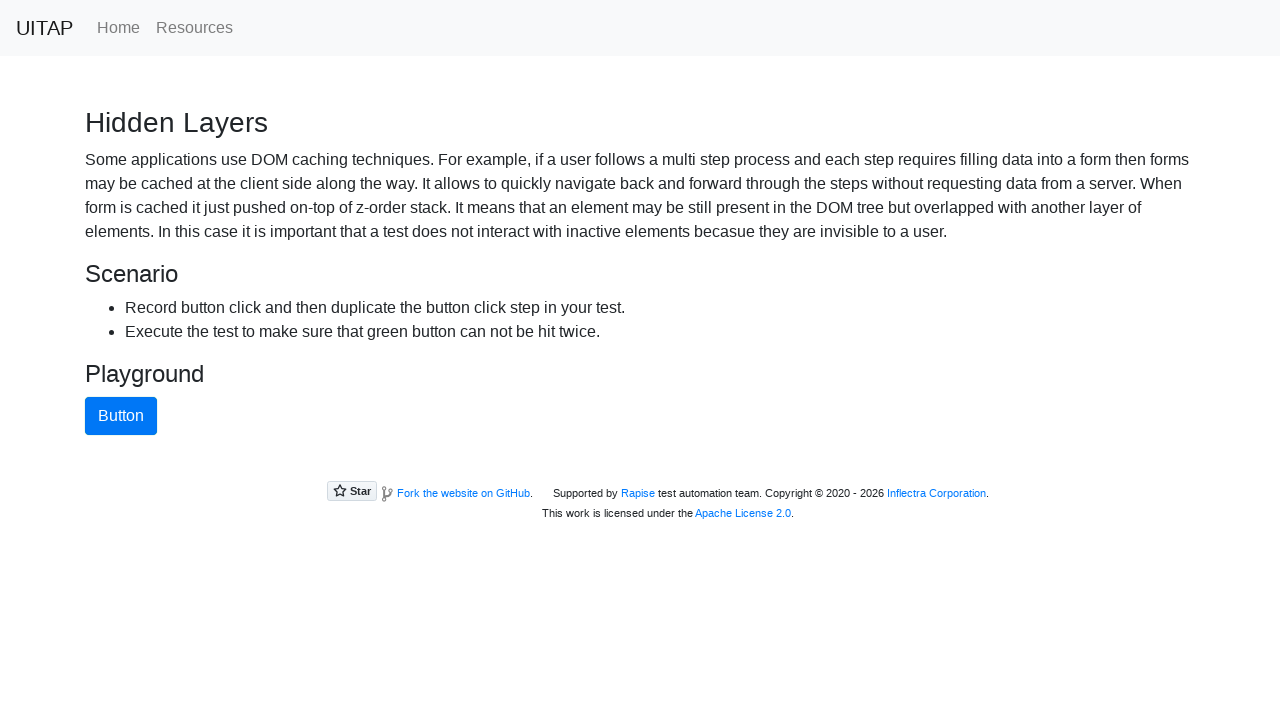

Second click attempt failed as expected - button is now hidden or covered at (121, 416) on button#greenButton
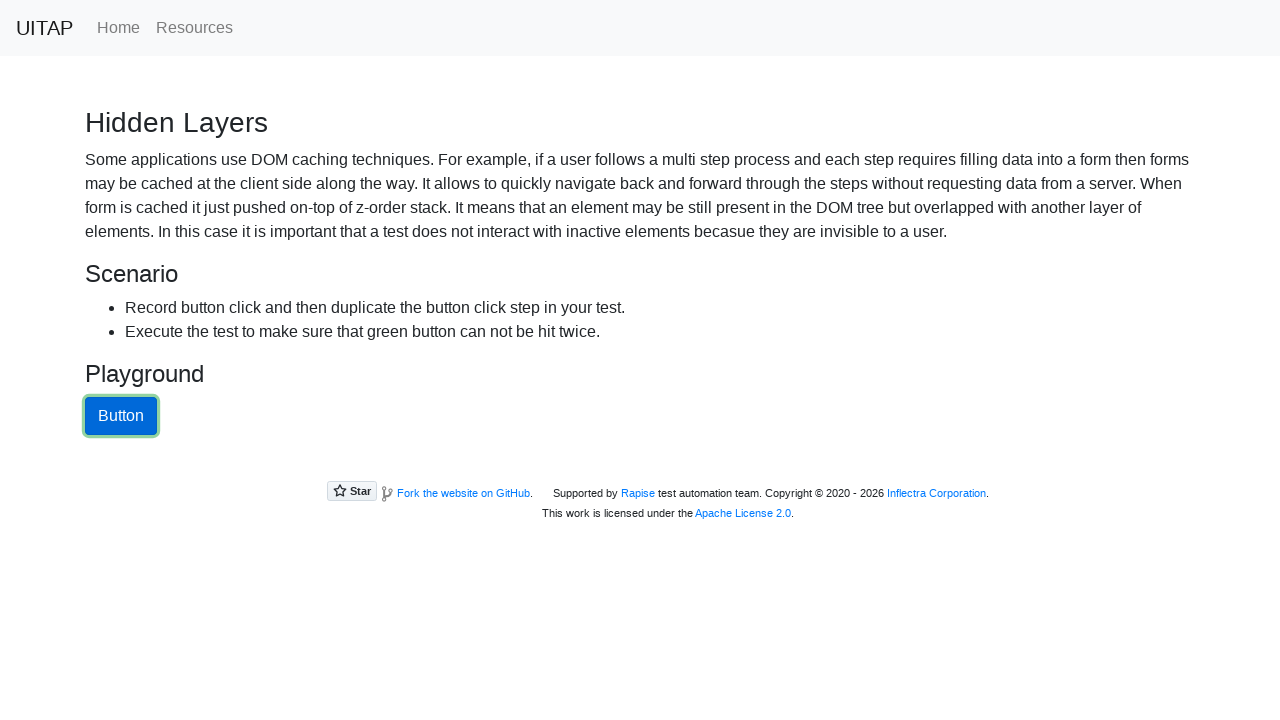

Waited 500ms to confirm final page state
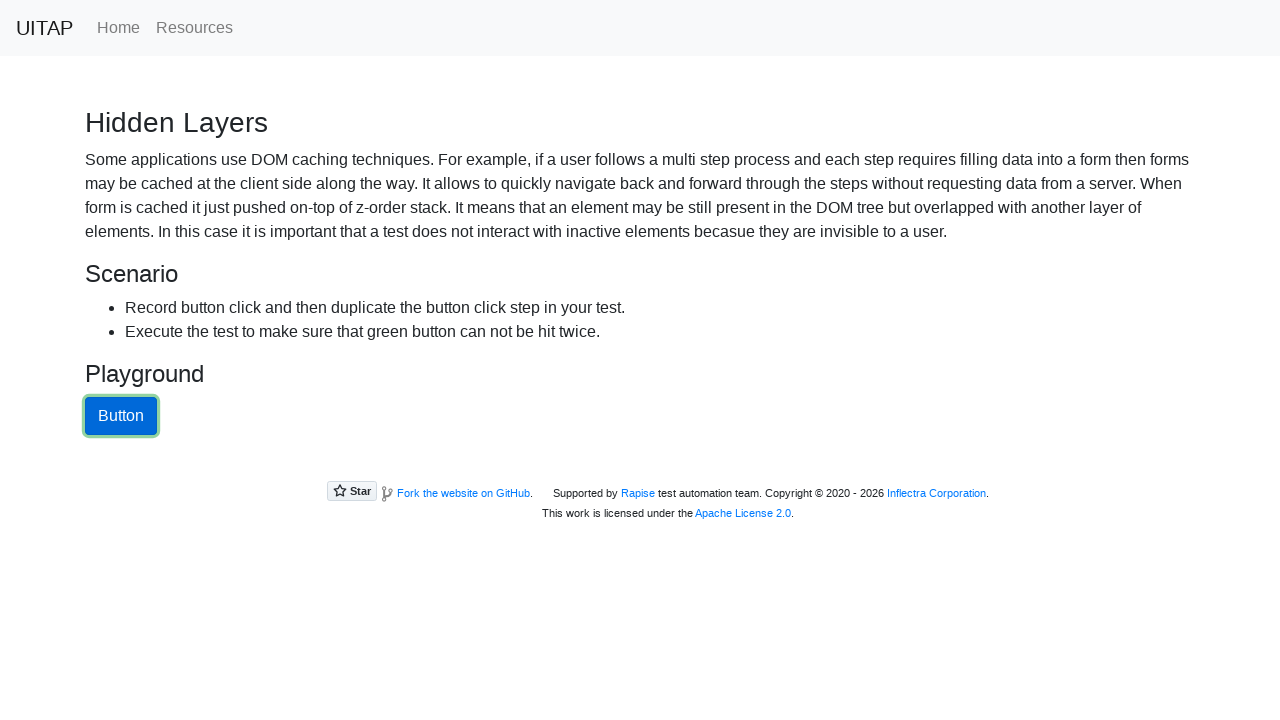

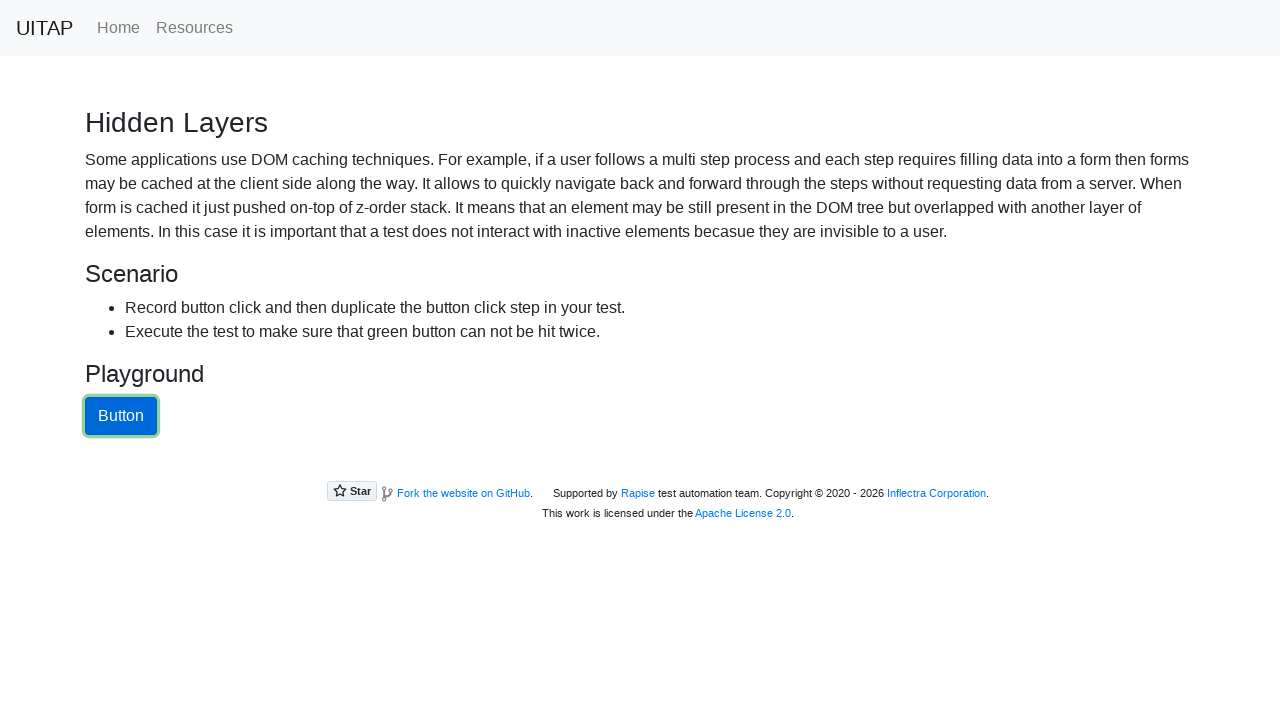